Tests sorting the Due column in descending order by clicking the column header twice and verifying the values are sorted from highest to lowest

Starting URL: http://the-internet.herokuapp.com/tables

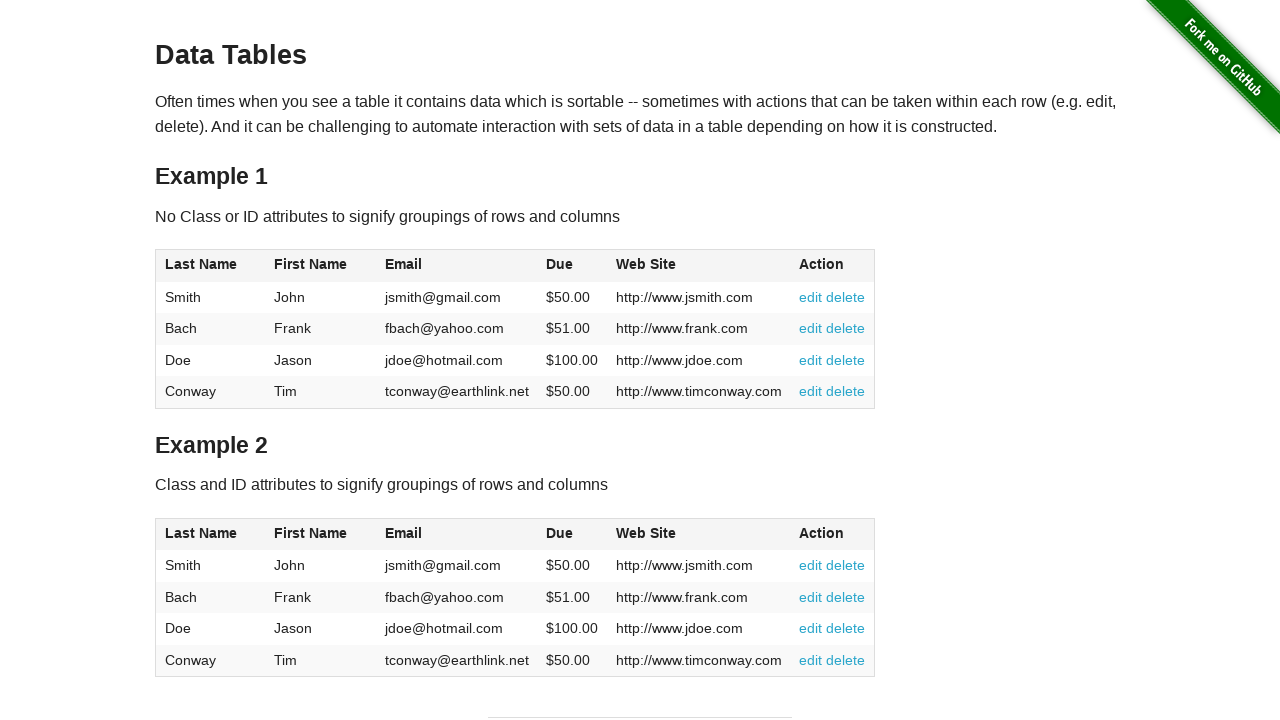

Clicked Due column header to sort ascending at (572, 266) on #table1 thead tr th:nth-of-type(4)
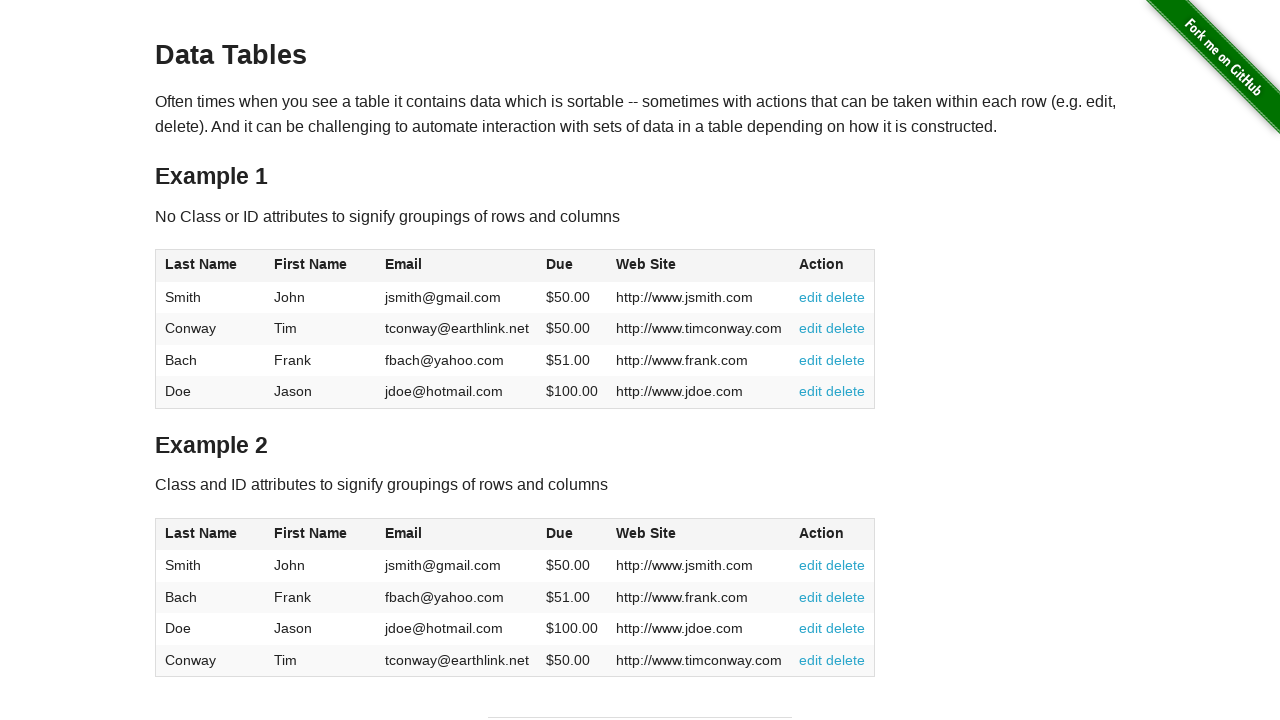

Clicked Due column header again to sort descending at (572, 266) on #table1 thead tr th:nth-of-type(4)
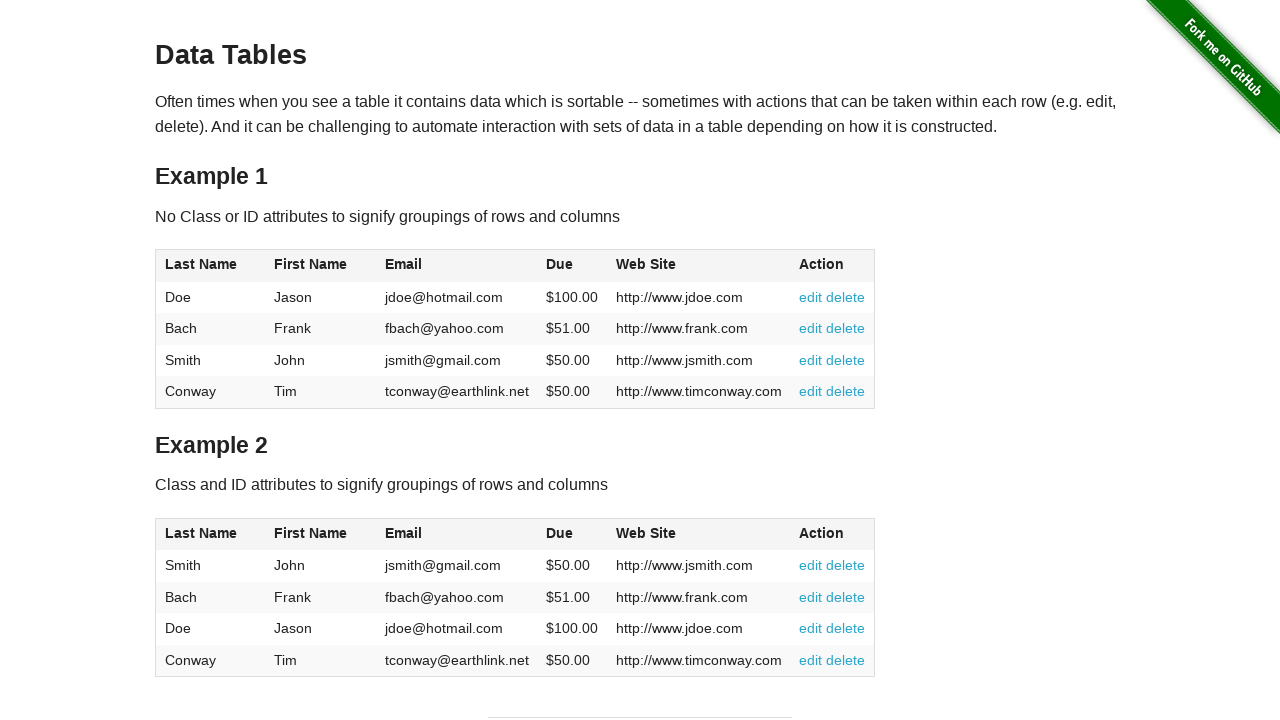

Table sorted by Due column in descending order
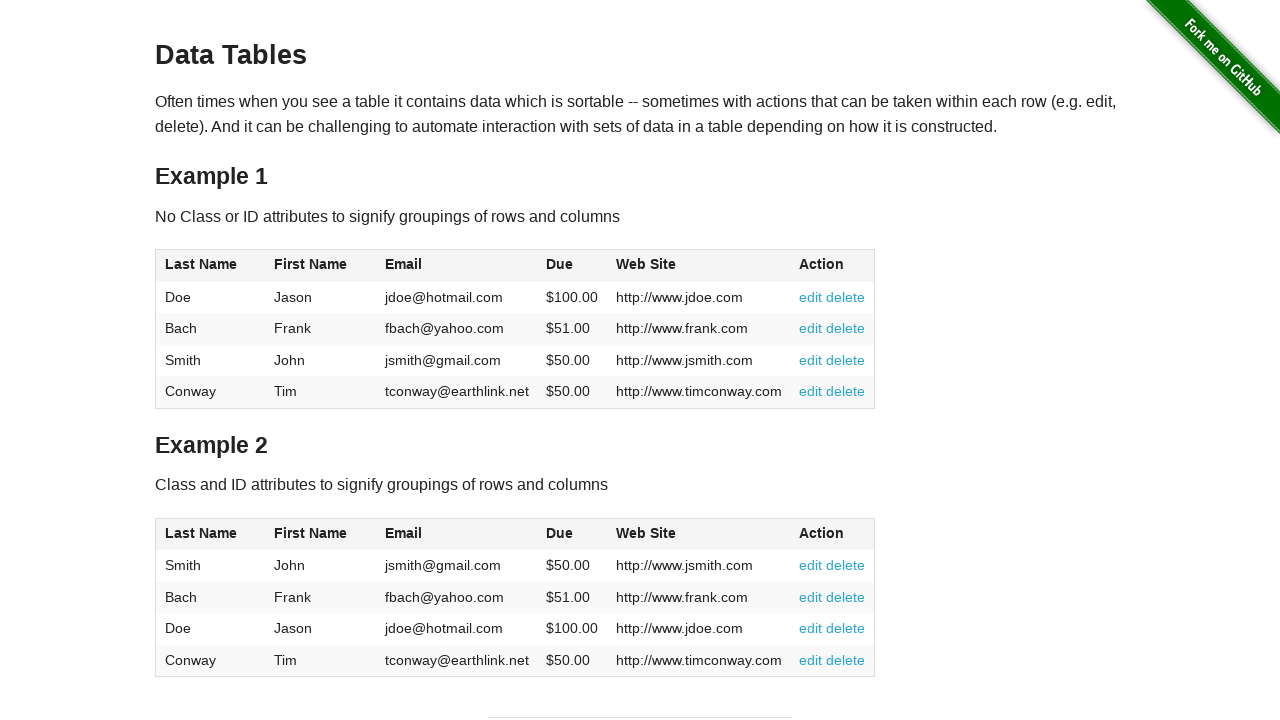

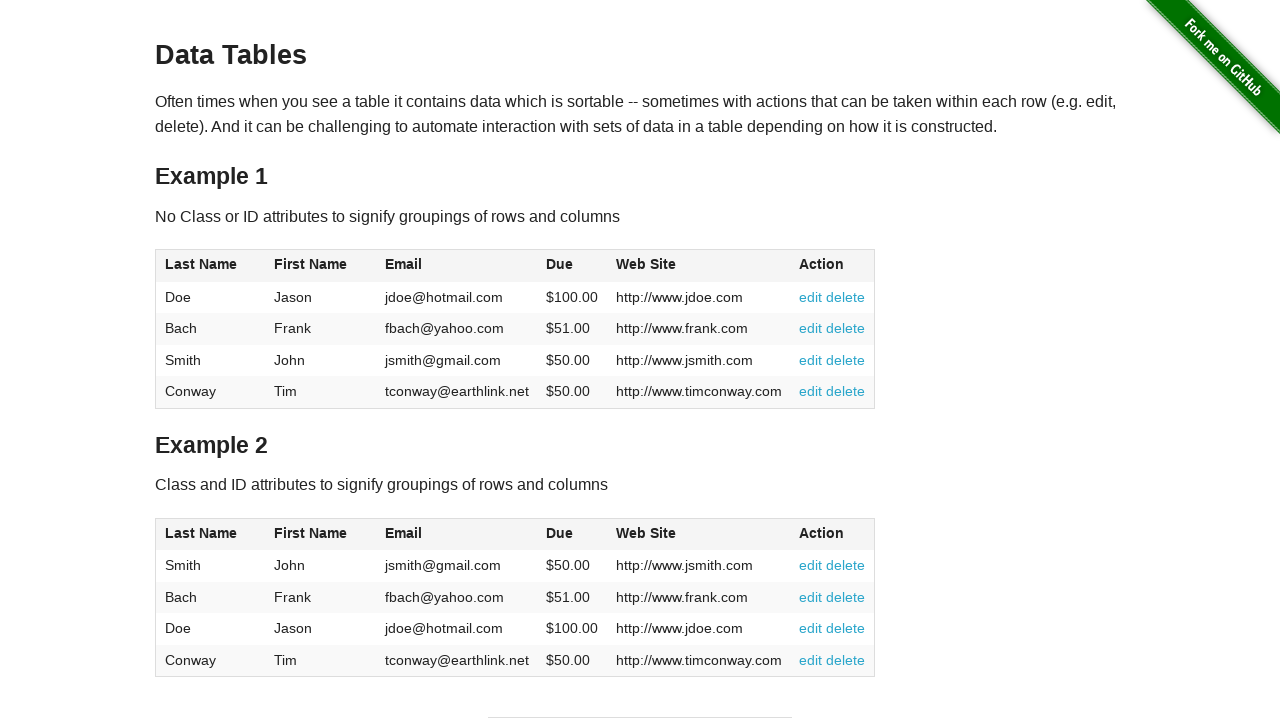